Navigates to Indeed.com job search homepage

Starting URL: https://indeed.com

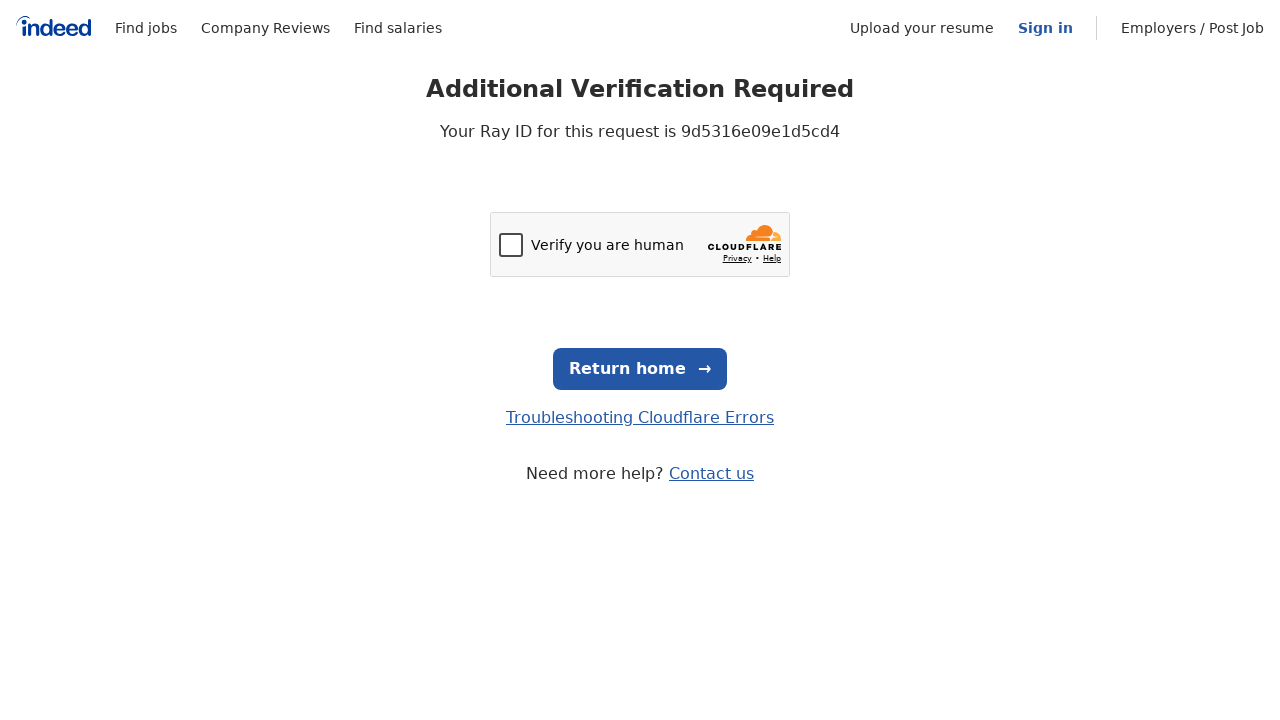

Navigated to Indeed.com job search homepage
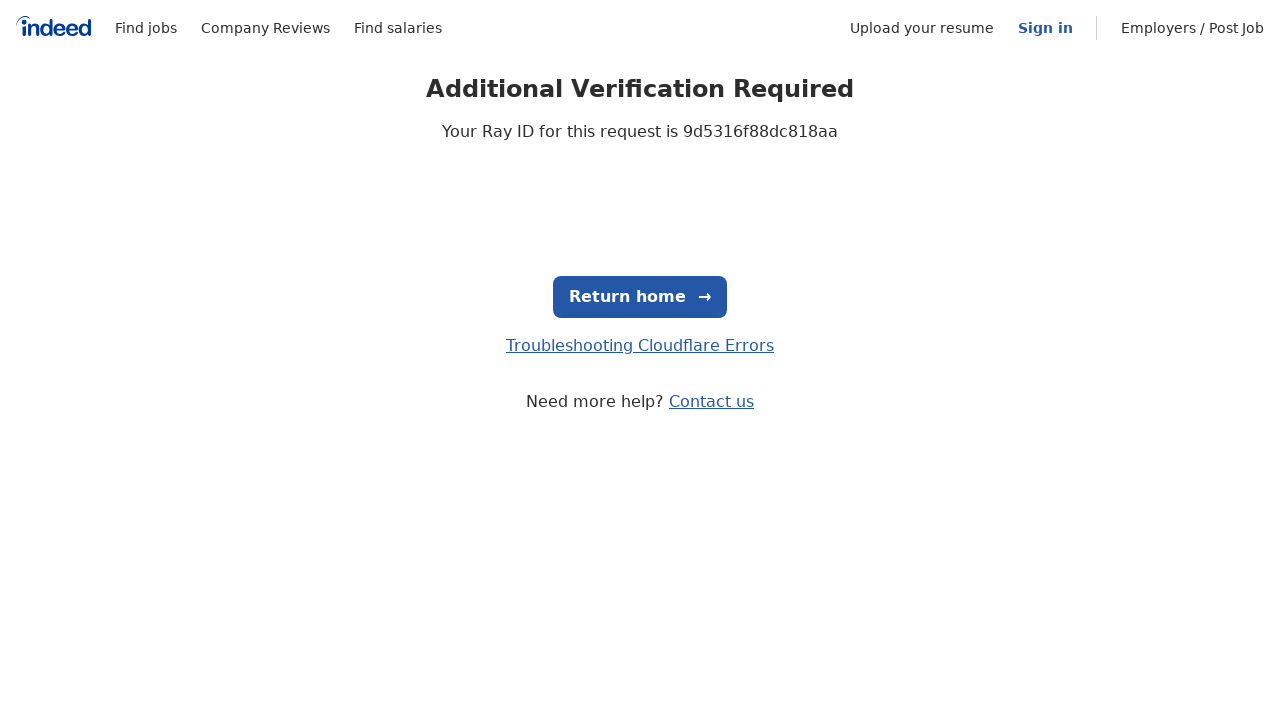

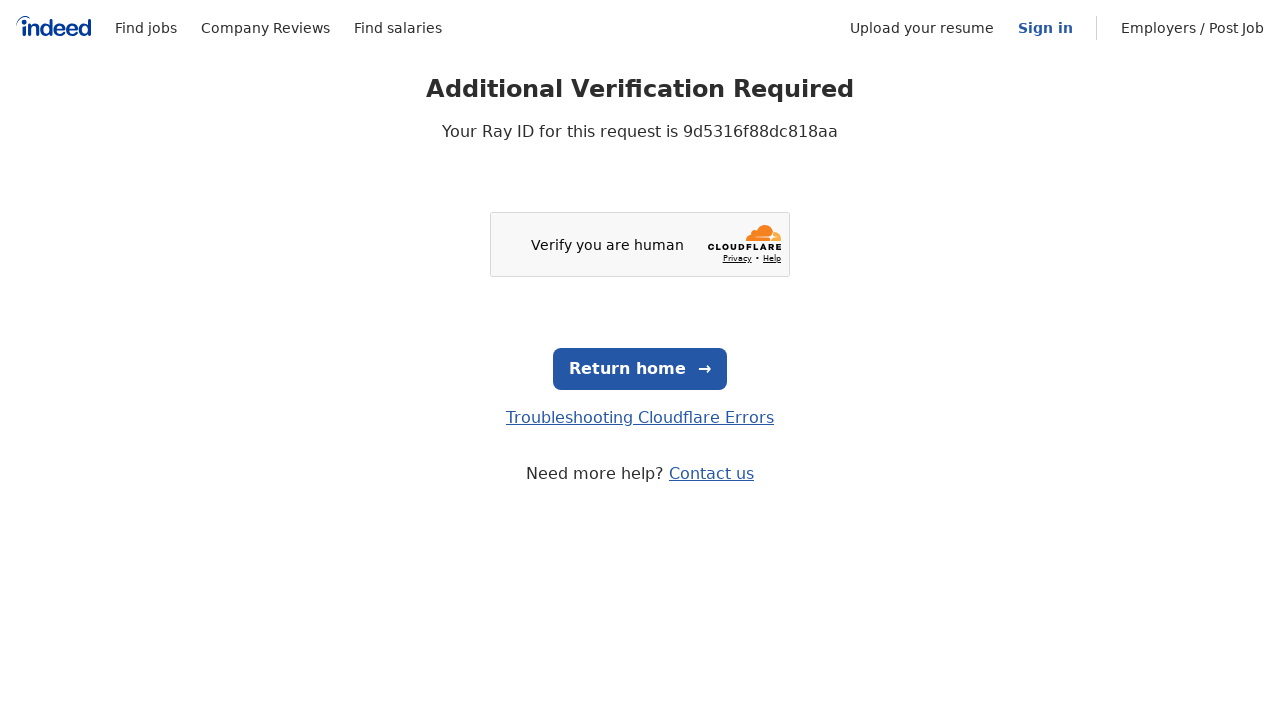